Tests switching between browser windows by opening a new window and interacting with it

Starting URL: https://codenboxautomationlab.com/practice/

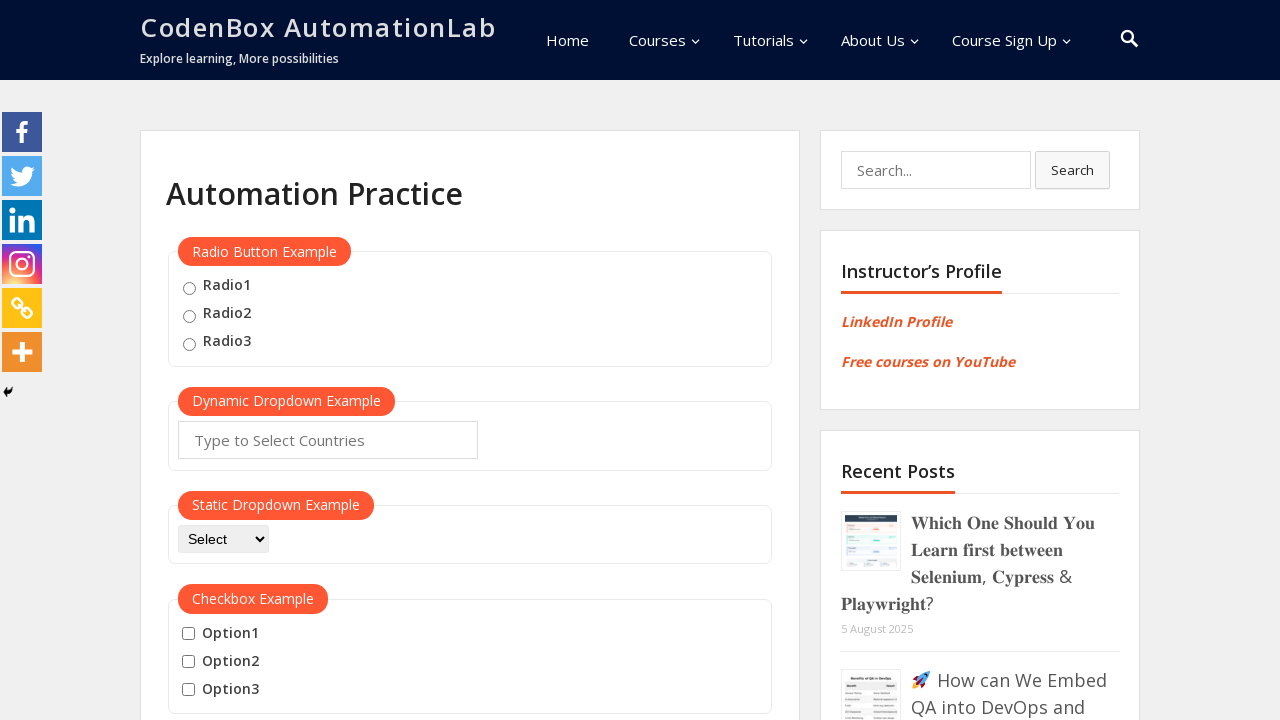

Clicked button to open new window at (237, 360) on #openwindow
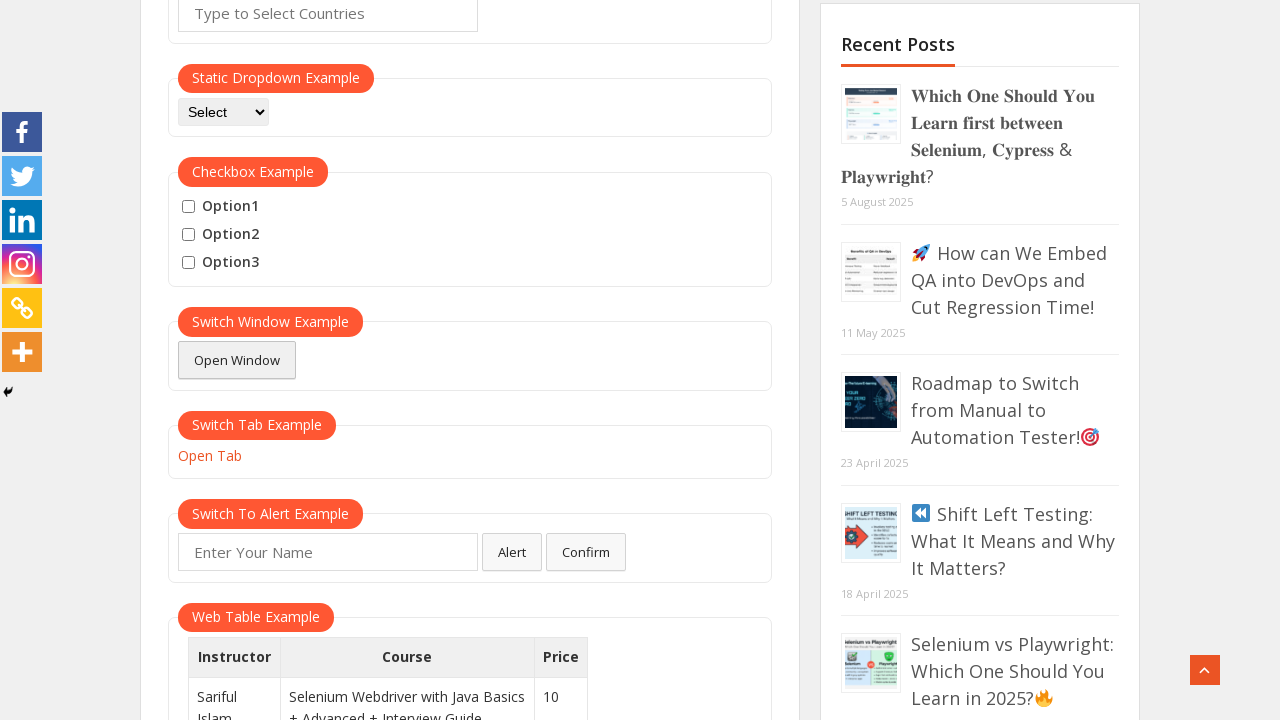

New window opened and captured
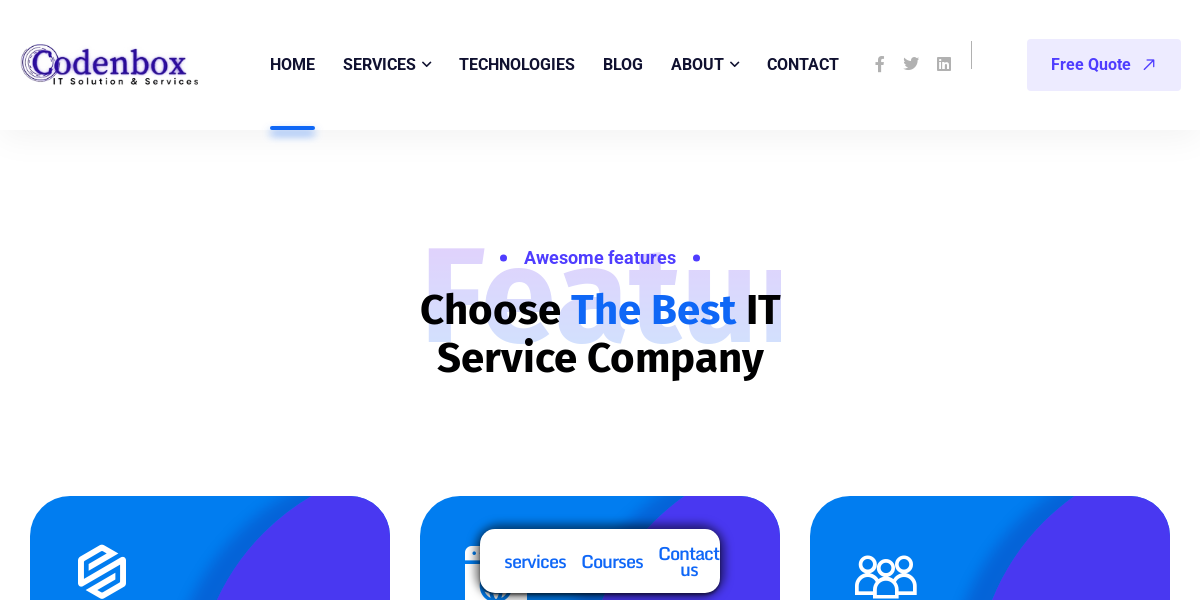

Waited for new page to load (2 seconds)
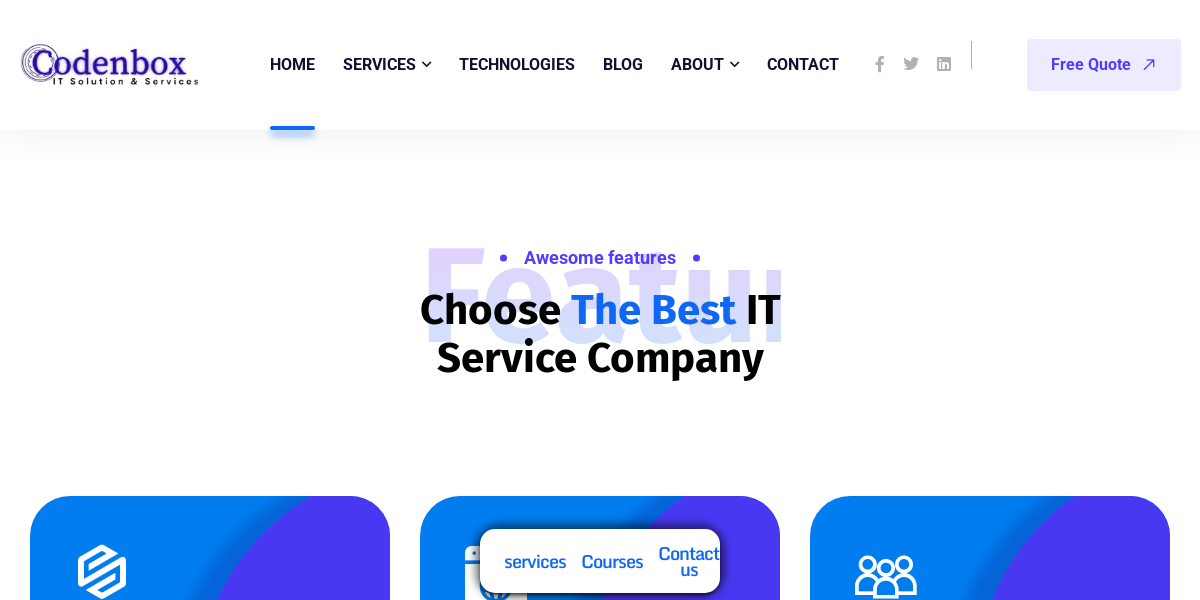

Clicked contact button in new window at (803, 65) on #menu-item-9680
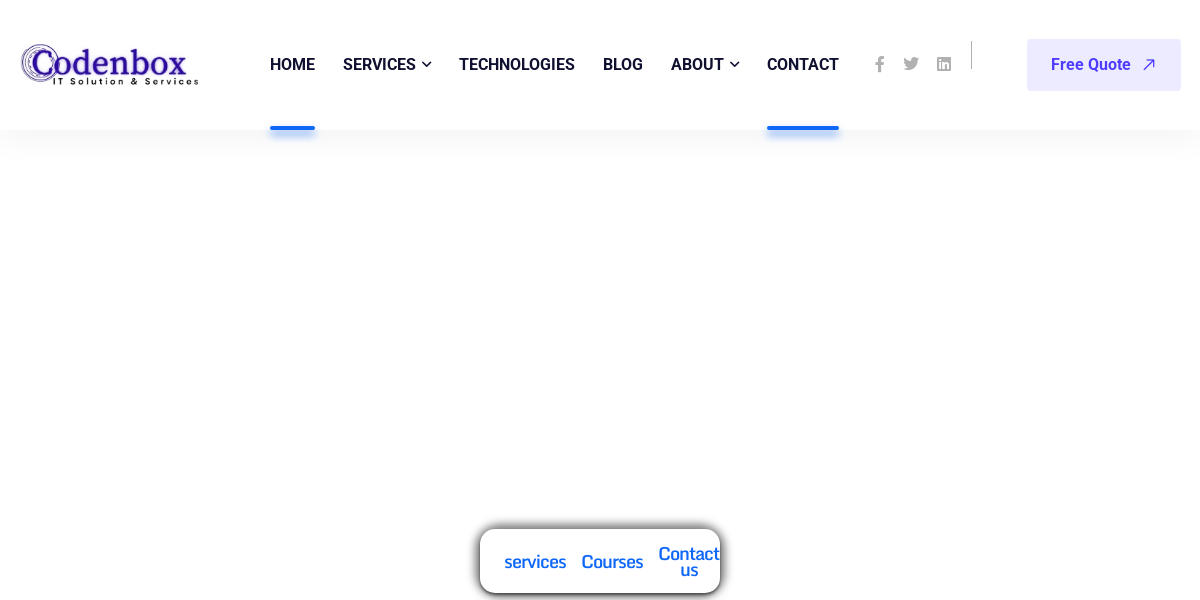

Closed the new window
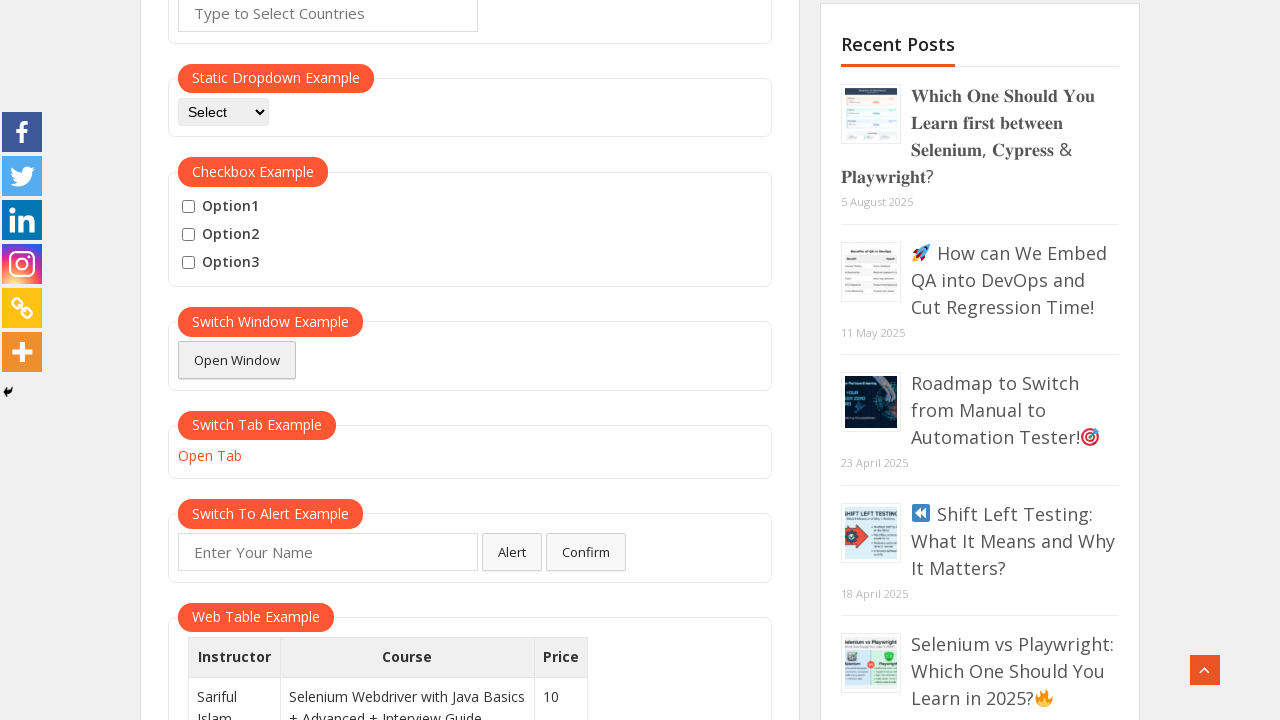

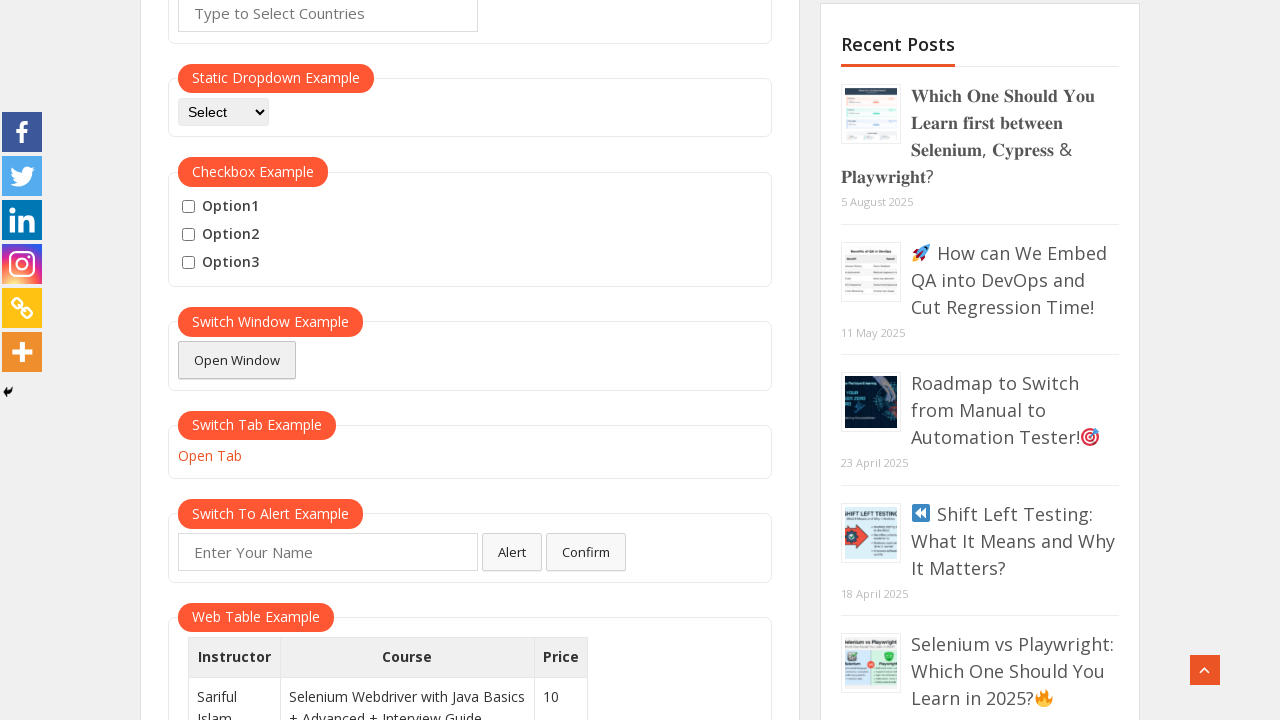